Simple test that navigates to the Platzi website homepage

Starting URL: https://www.platzi.com

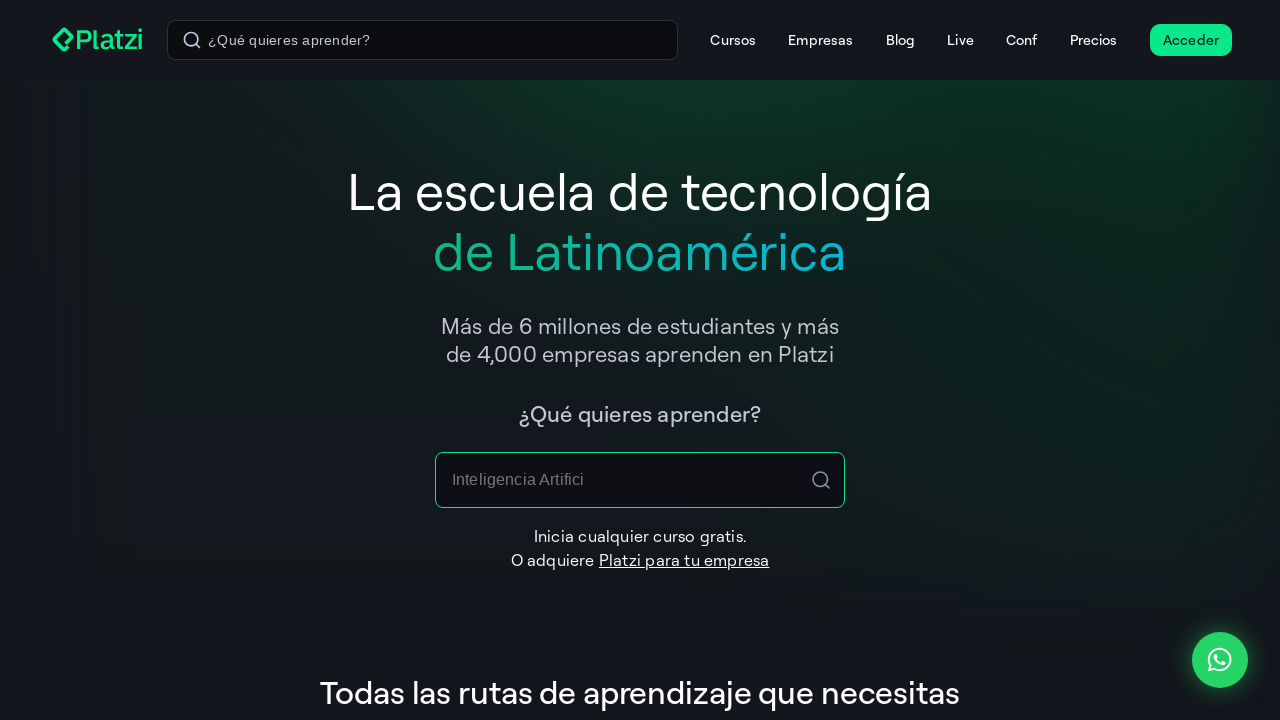

Waited for page to reach domcontentloaded state on Platzi homepage
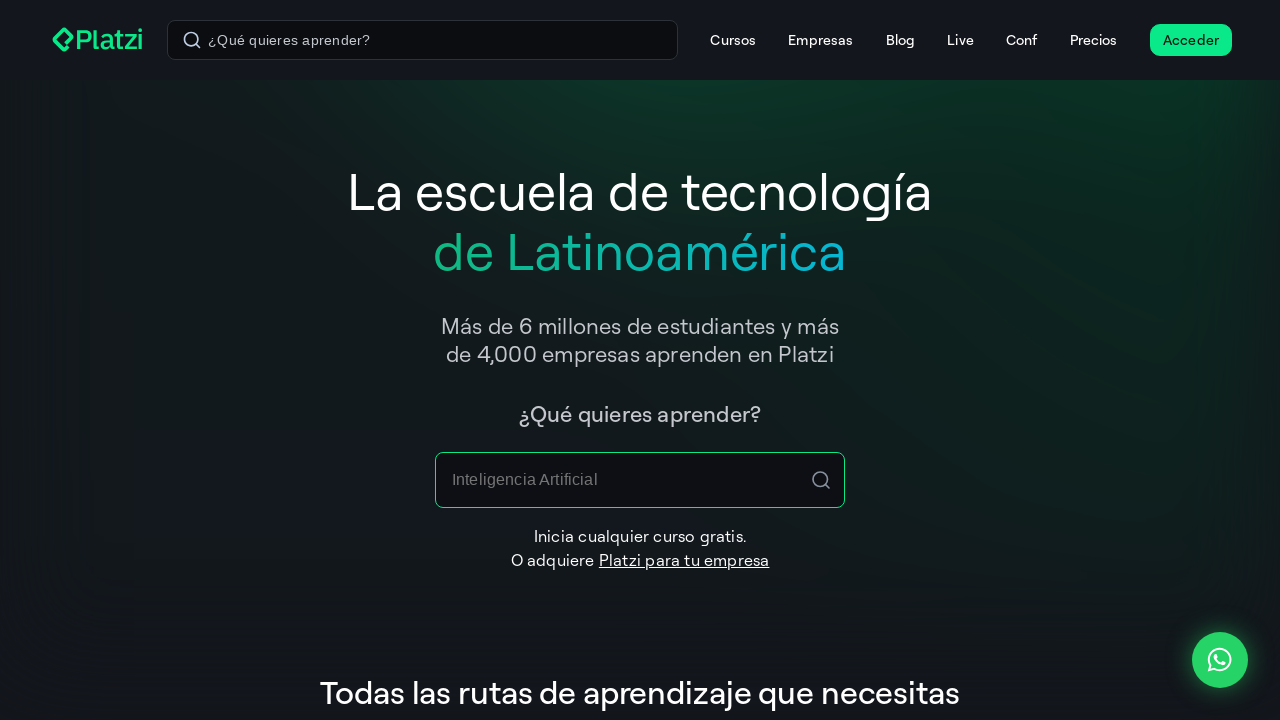

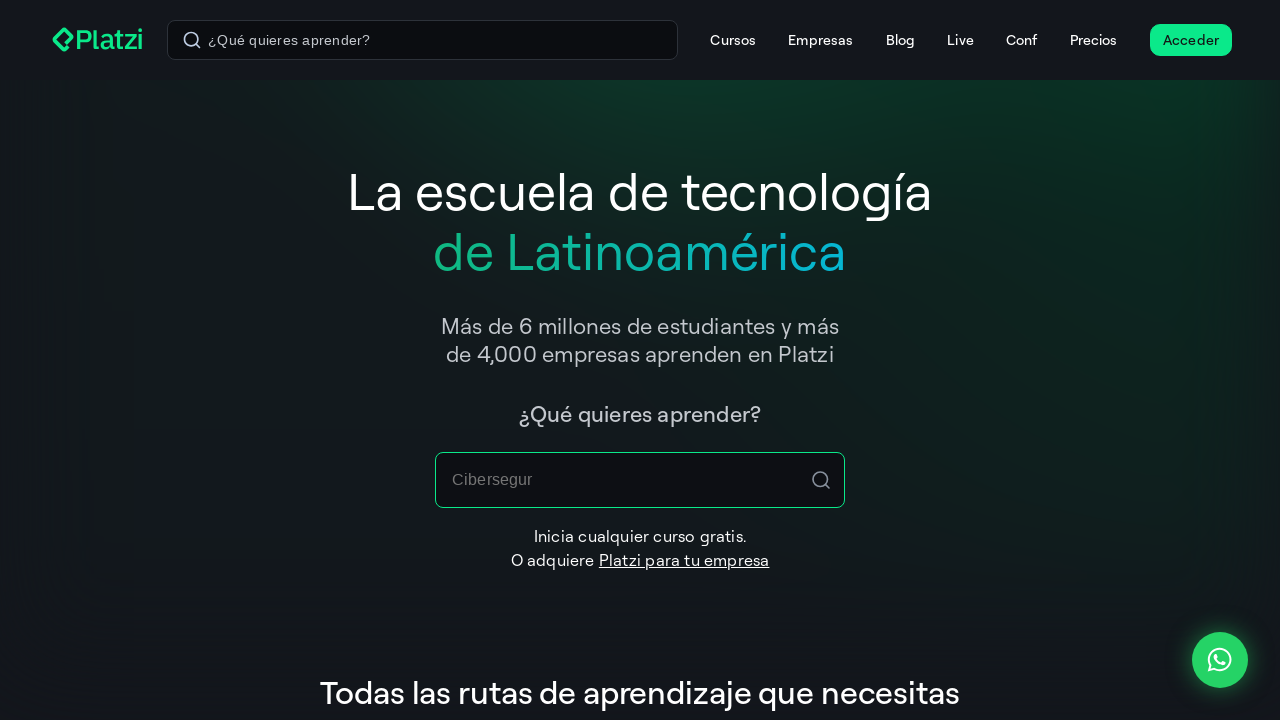